Tests the add and remove elements functionality by clicking Add Element button twice, deleting one element, and verifying one delete button remains

Starting URL: http://the-internet.herokuapp.com/

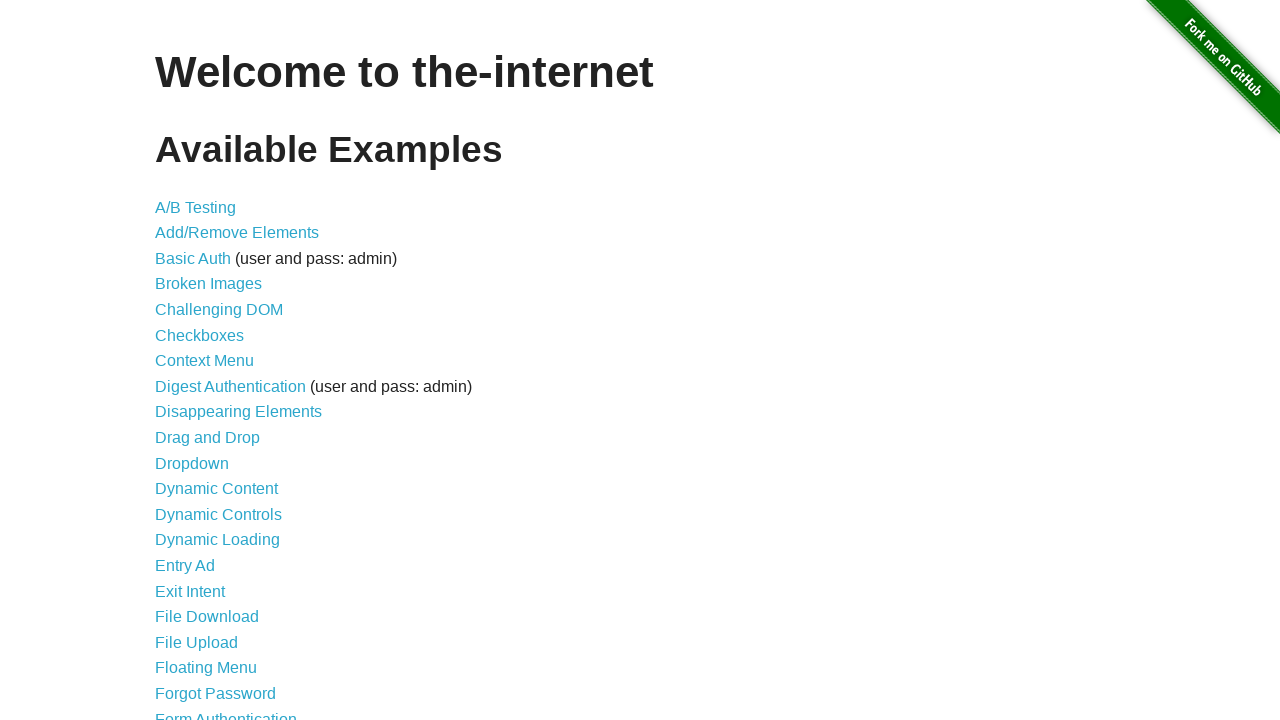

Clicked on Add/Remove Elements link at (237, 233) on a[href='/add_remove_elements/']
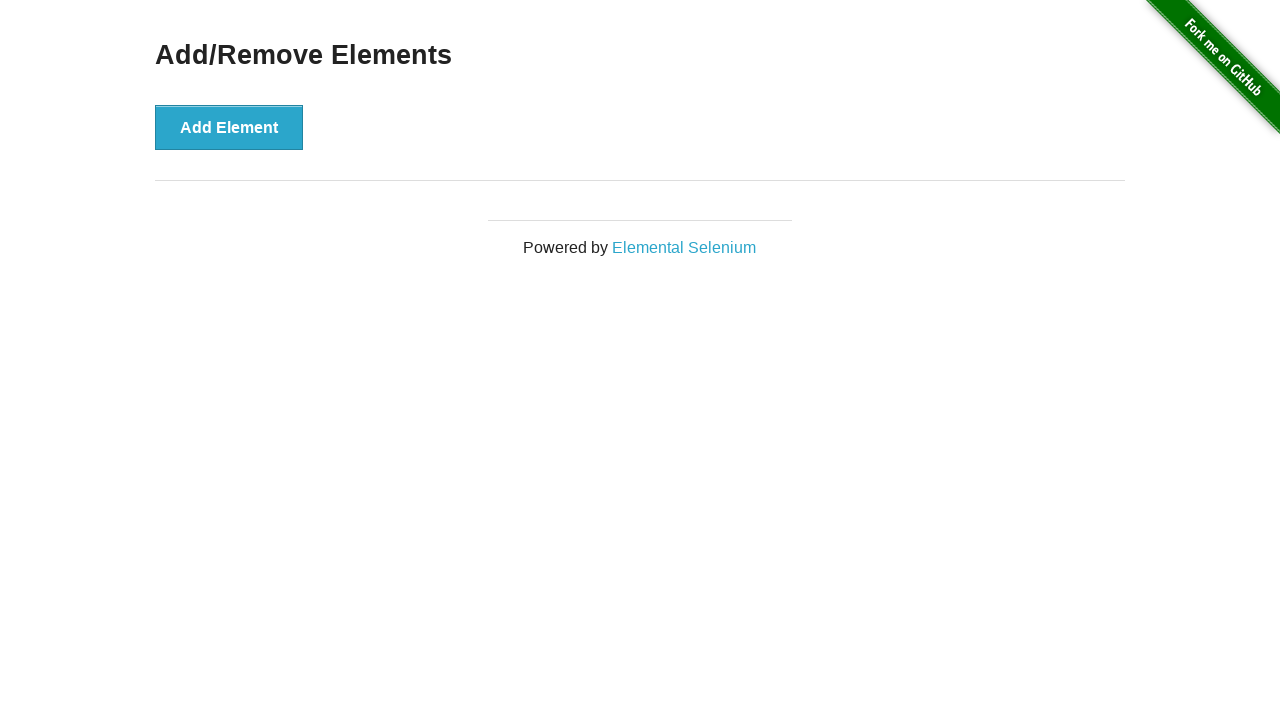

Clicked Add Element button (first time) at (229, 127) on button:has-text('Add Element')
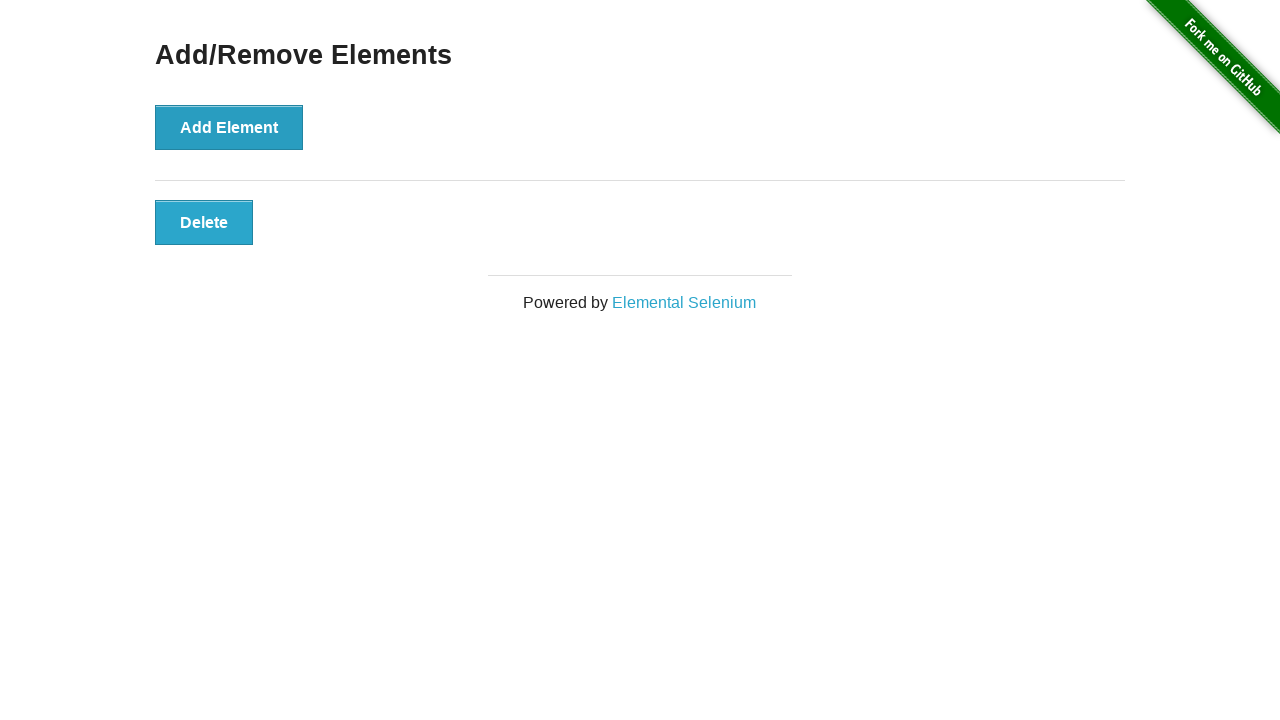

Clicked Add Element button (second time) at (229, 127) on button:has-text('Add Element')
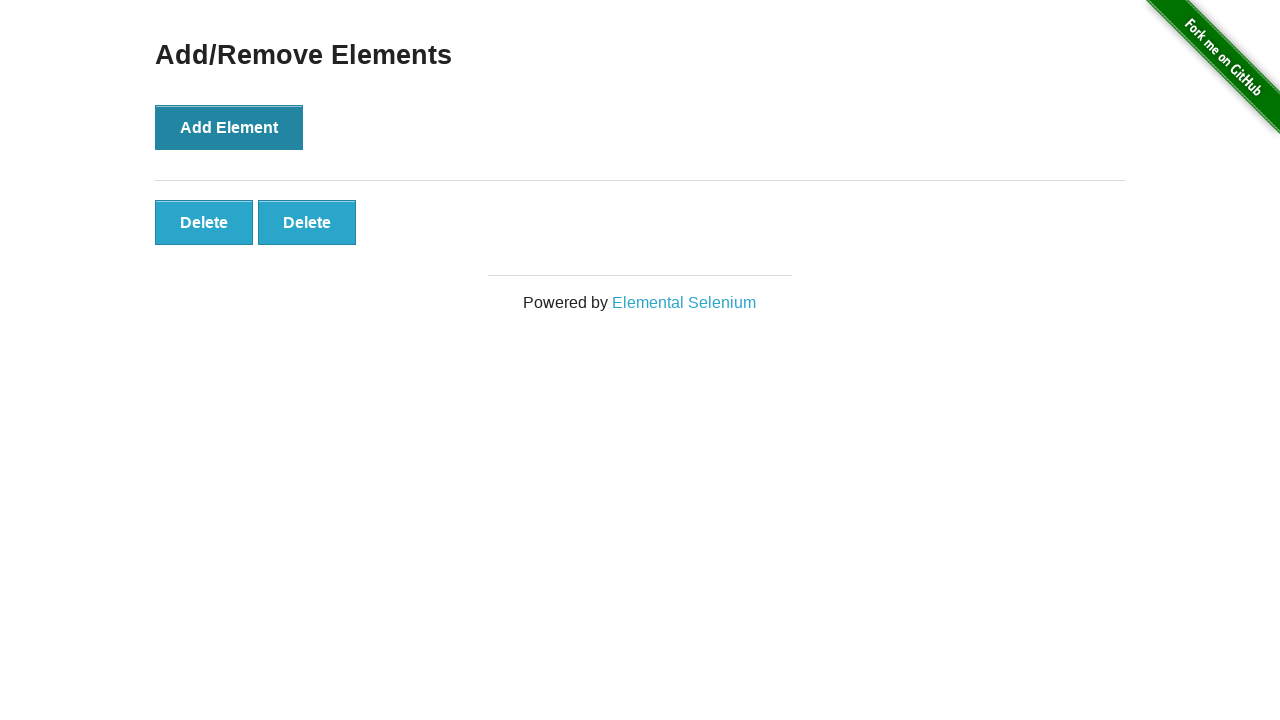

Clicked Delete button to remove one element at (204, 222) on button:has-text('Delete')
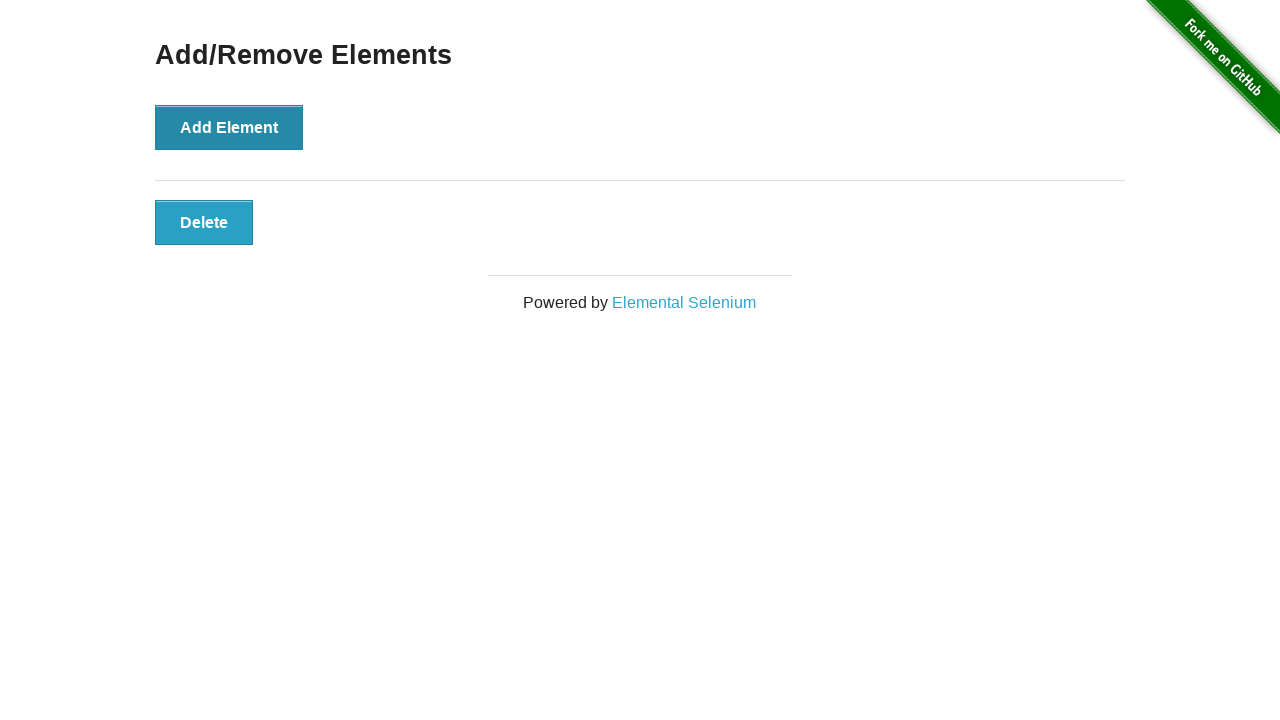

Verified delete buttons count: 1
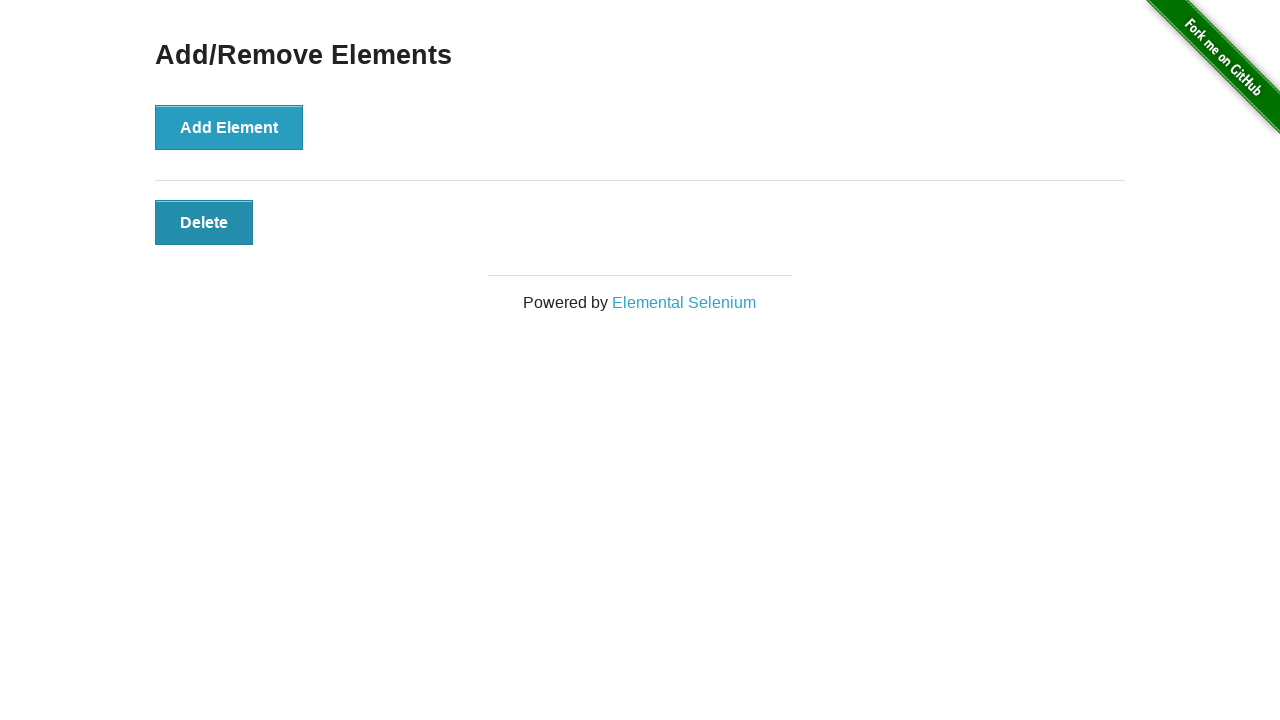

Assertion passed: exactly 1 delete button remains
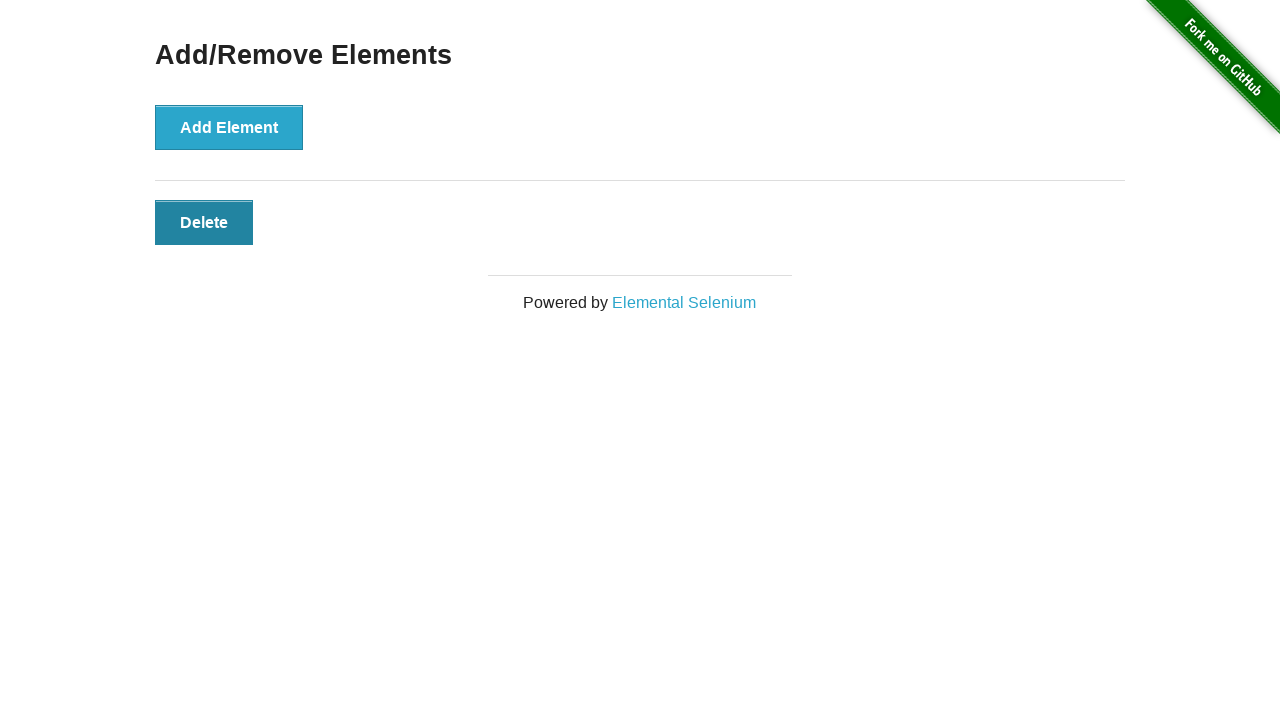

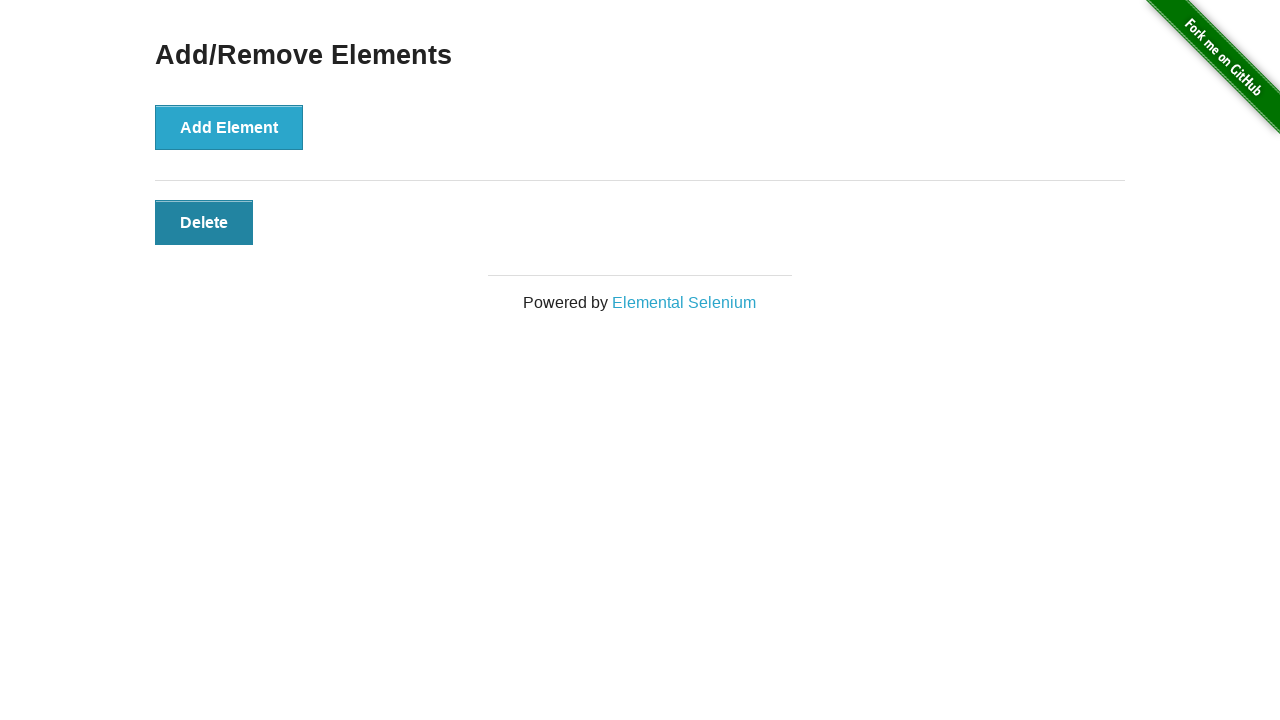